Tests the difference between DOM attributes and properties by interacting with a checkbox and text input field, demonstrating how their values change differently when elements are manipulated

Starting URL: http://watir.com/examples/forms_with_input_elements.html

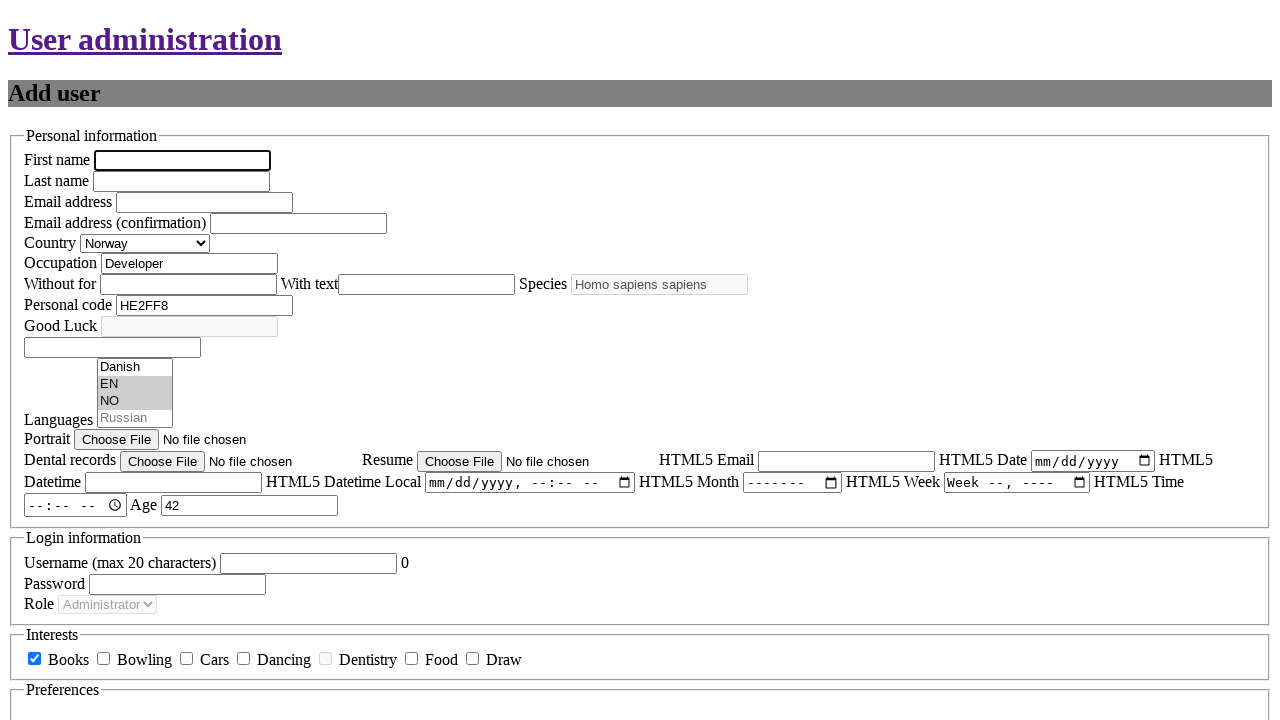

Navigated to forms with input elements page
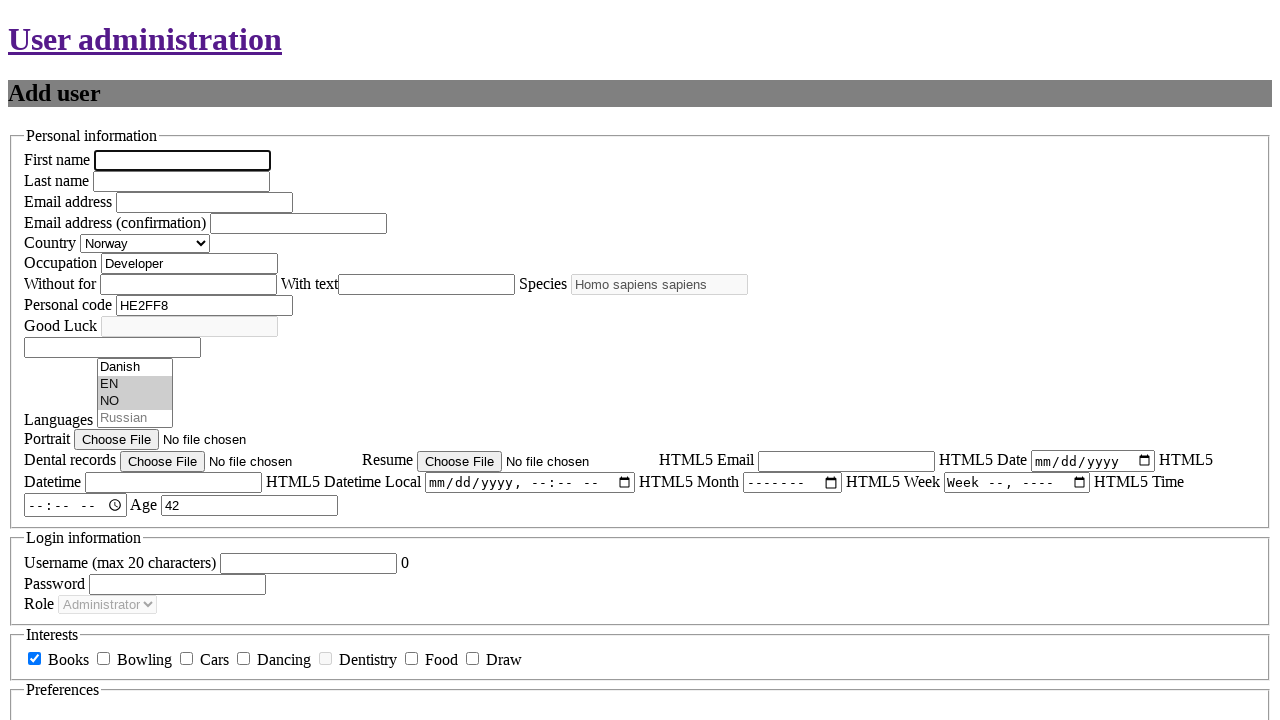

Located books checkbox element
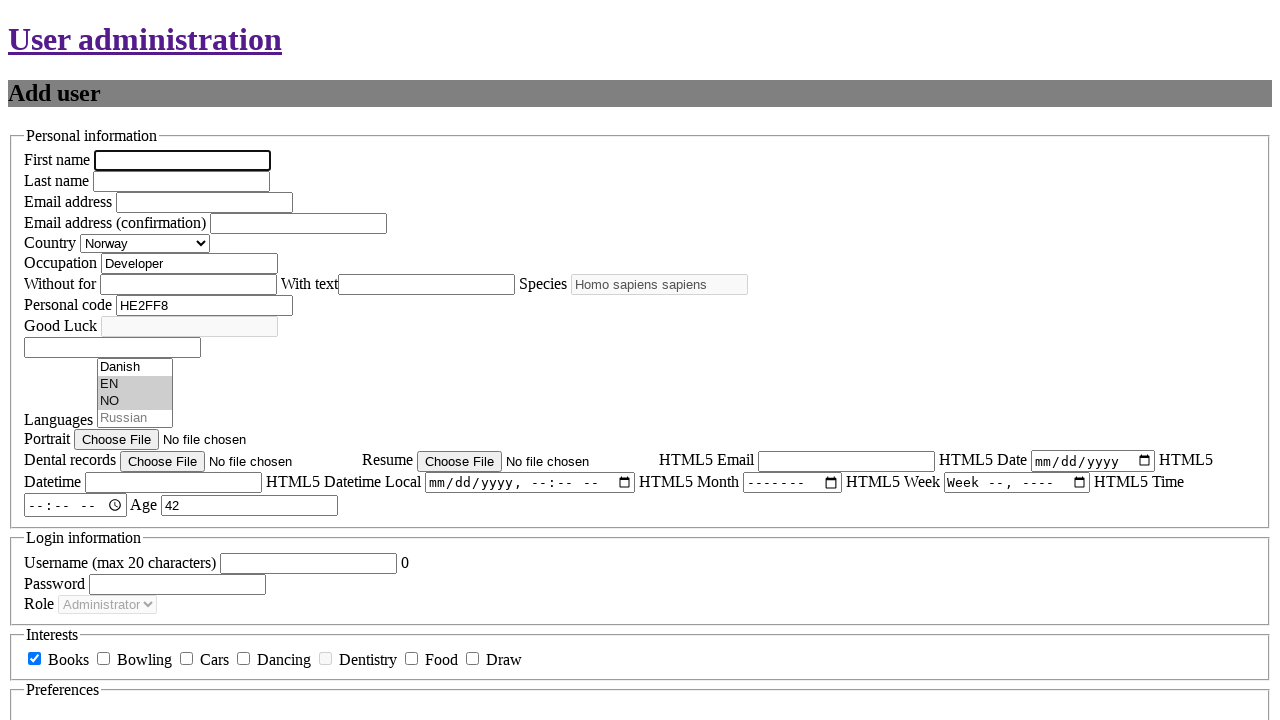

Clicked books checkbox to uncheck it at (34, 659) on #new_user_interests_books
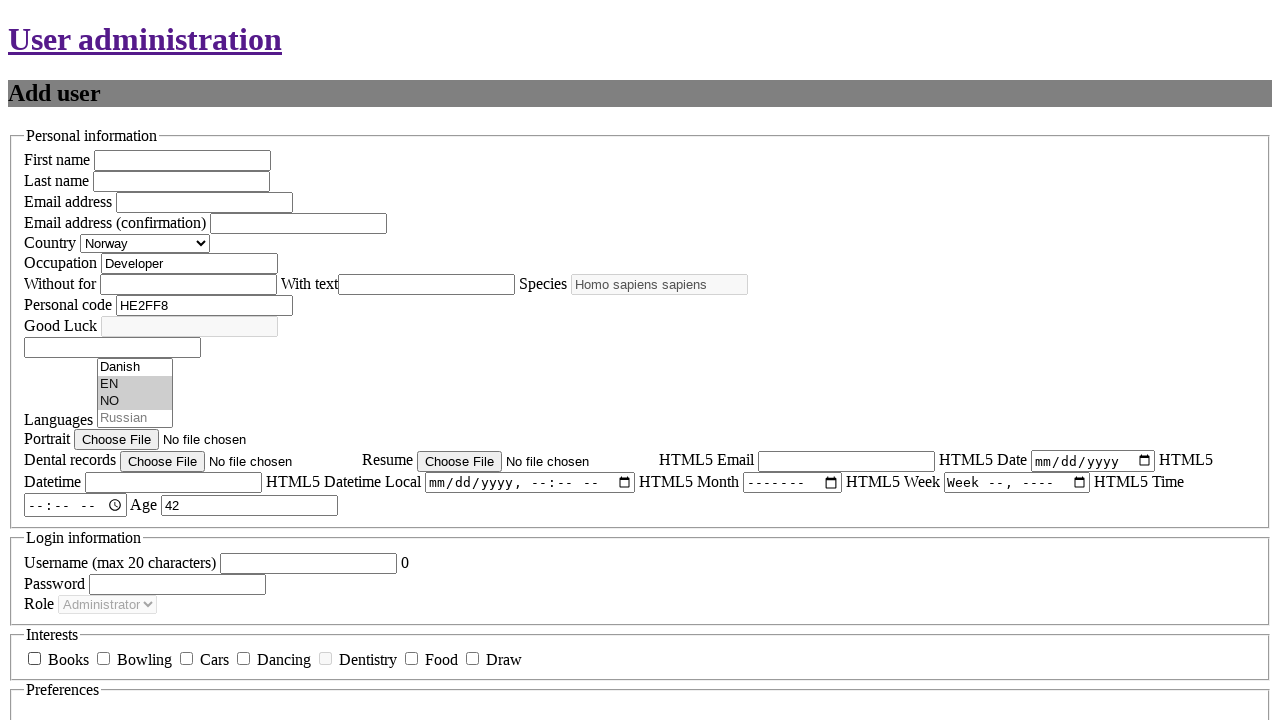

Located occupation text input field
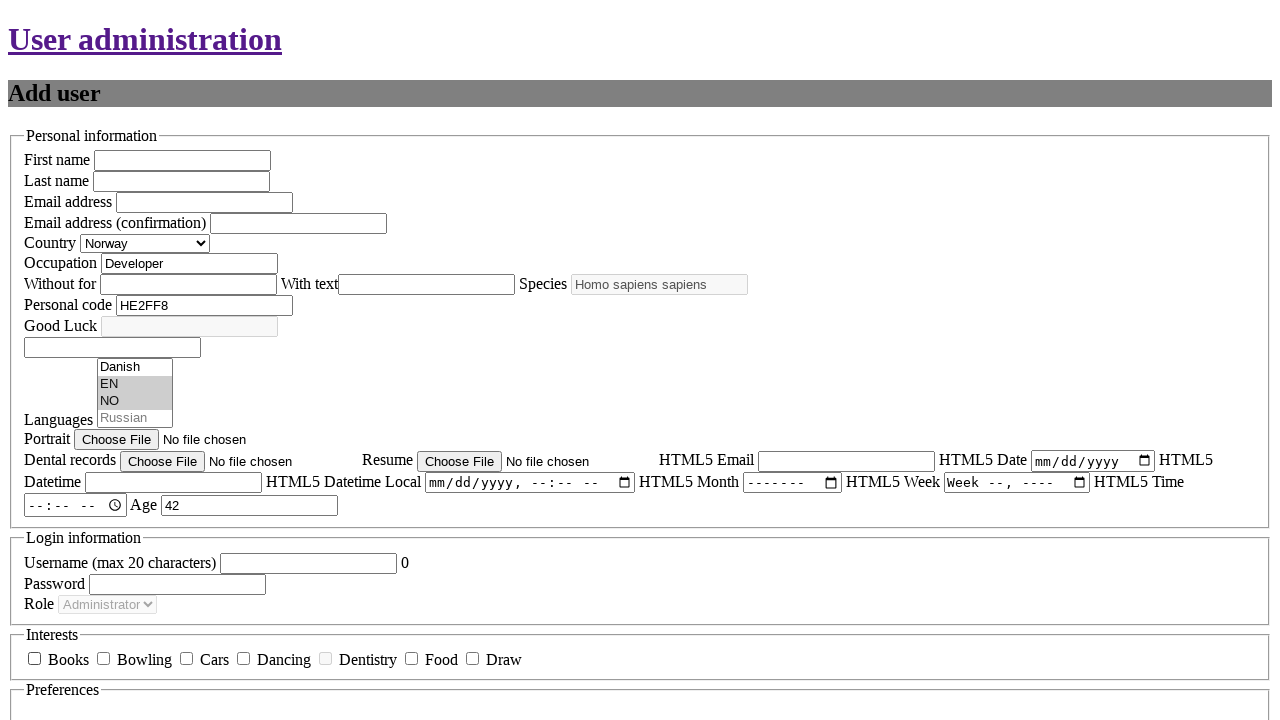

Cleared occupation input field on #new_user_occupation
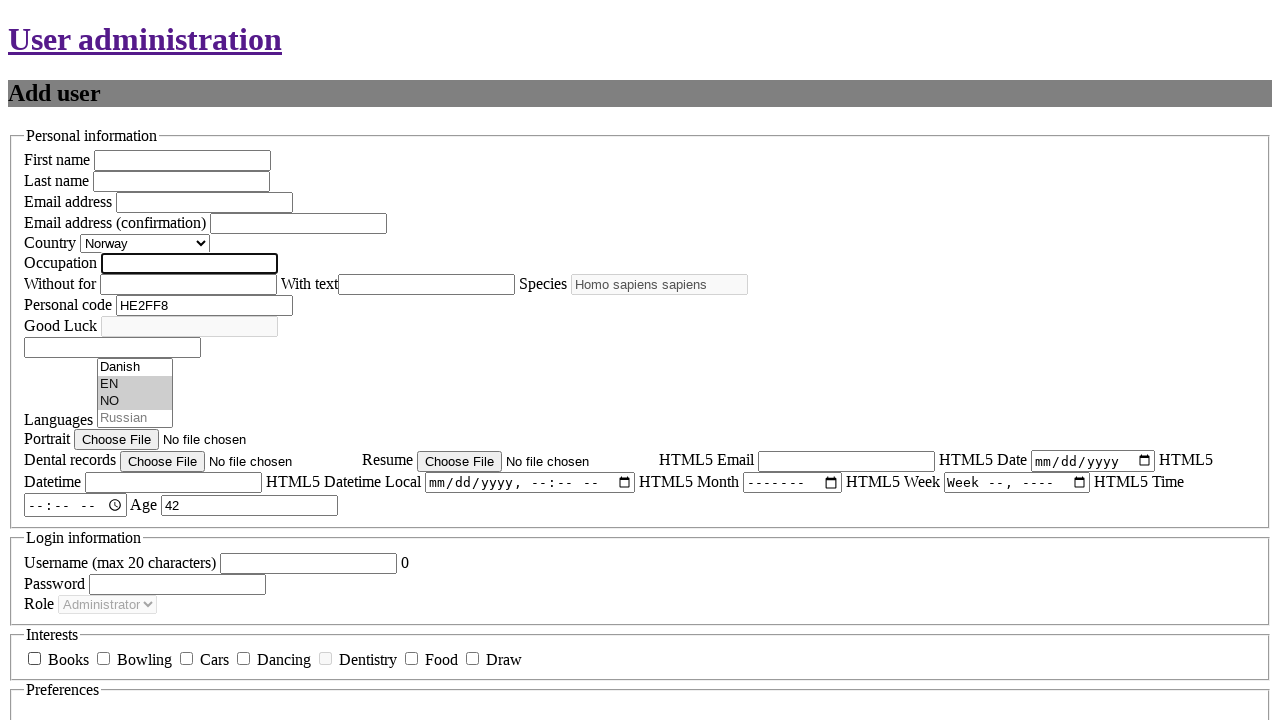

Filled occupation field with 'Engineer' on #new_user_occupation
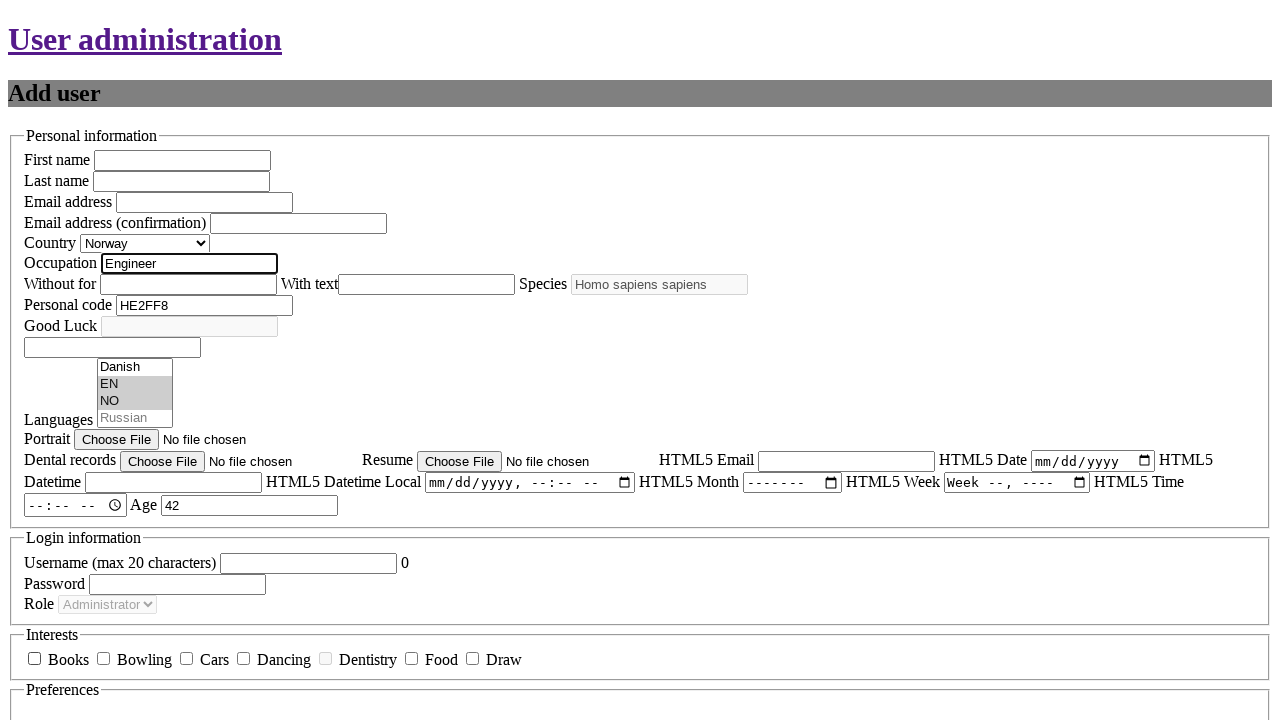

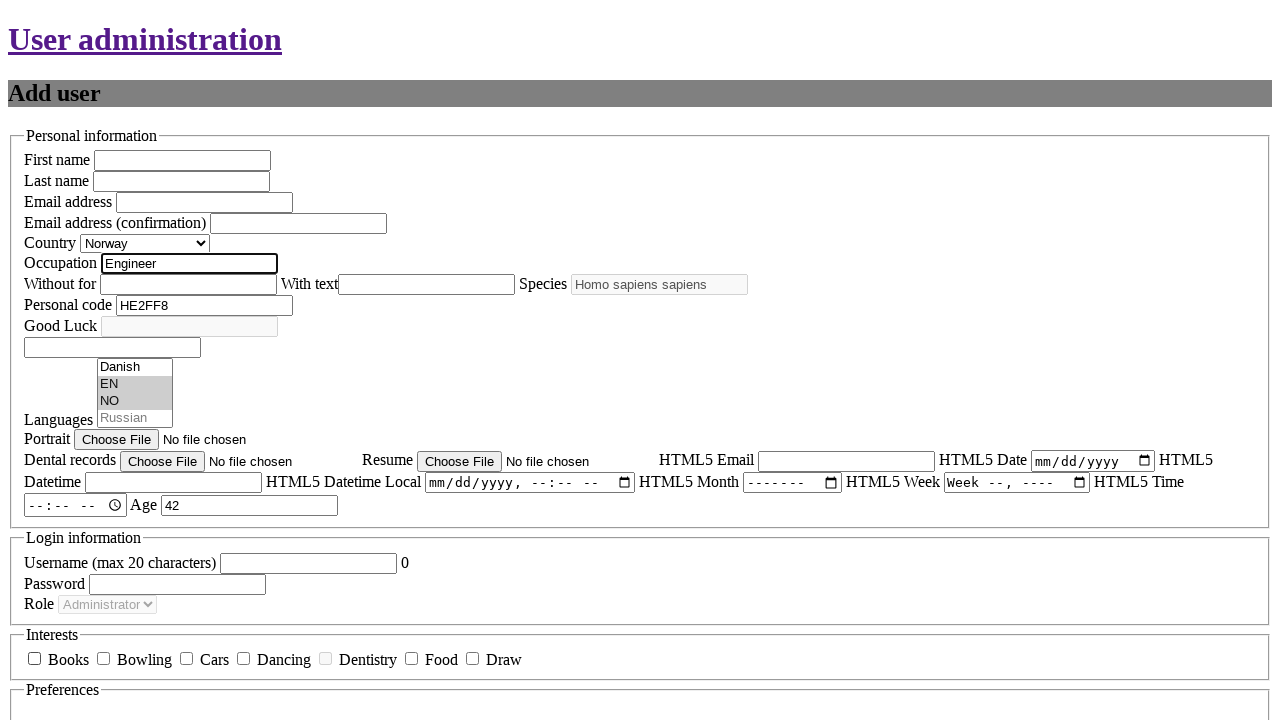